Tests JavaScript prompt popup handling by clicking a button to trigger a prompt, entering text into the prompt, and accepting it

Starting URL: https://the-internet.herokuapp.com/javascript_alerts

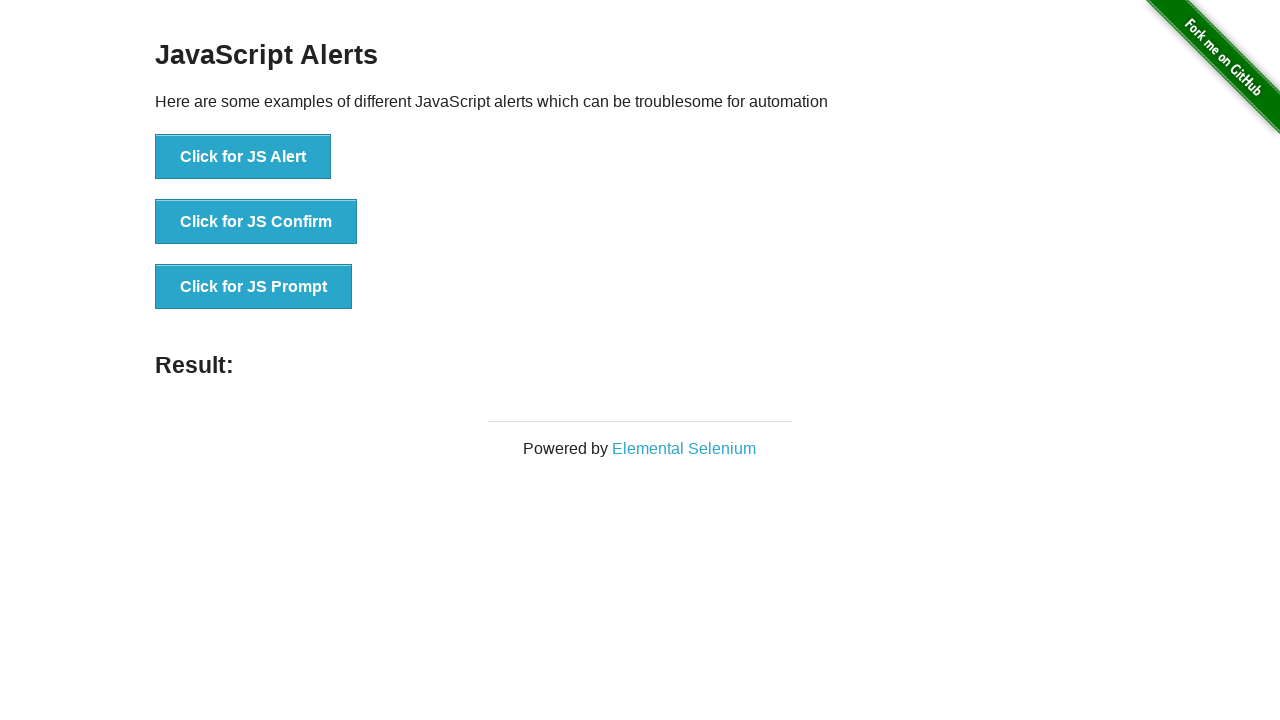

Clicked 'Click for JS Prompt' button to trigger JavaScript prompt at (254, 287) on xpath=//button[text()='Click for JS Prompt']
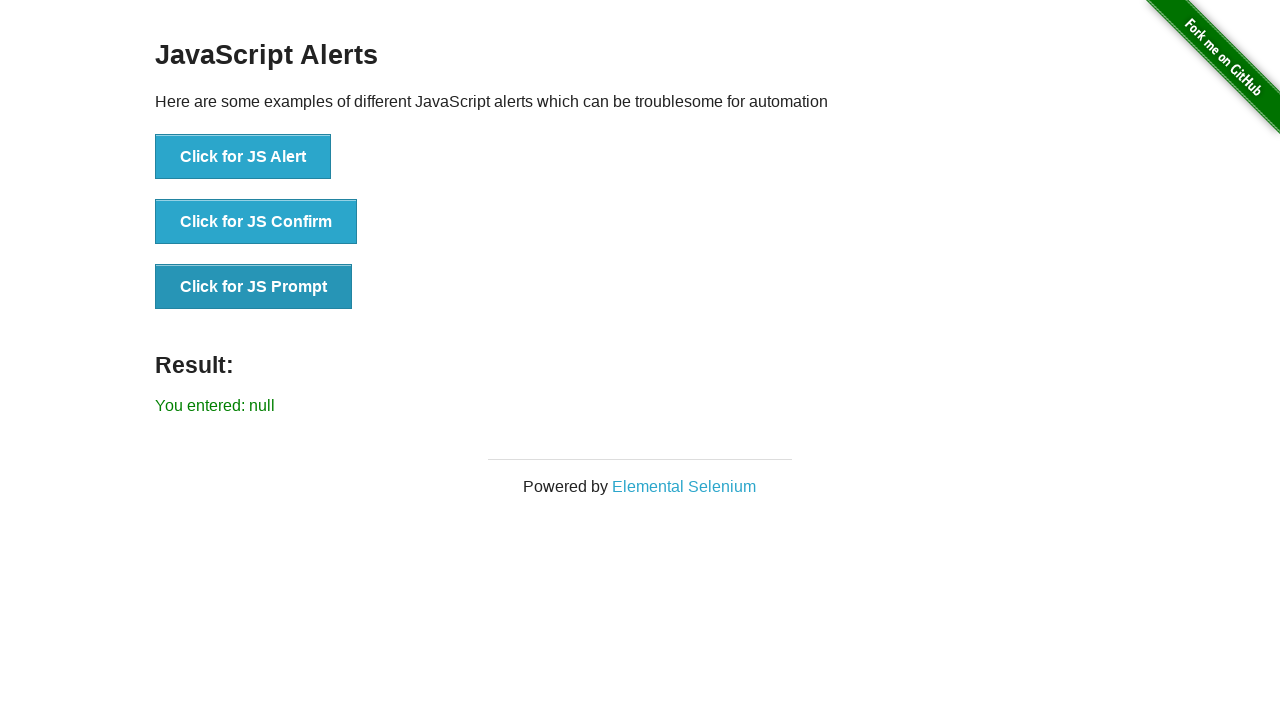

Registered dialog handler to accept prompt with text 'Prompt Popup'
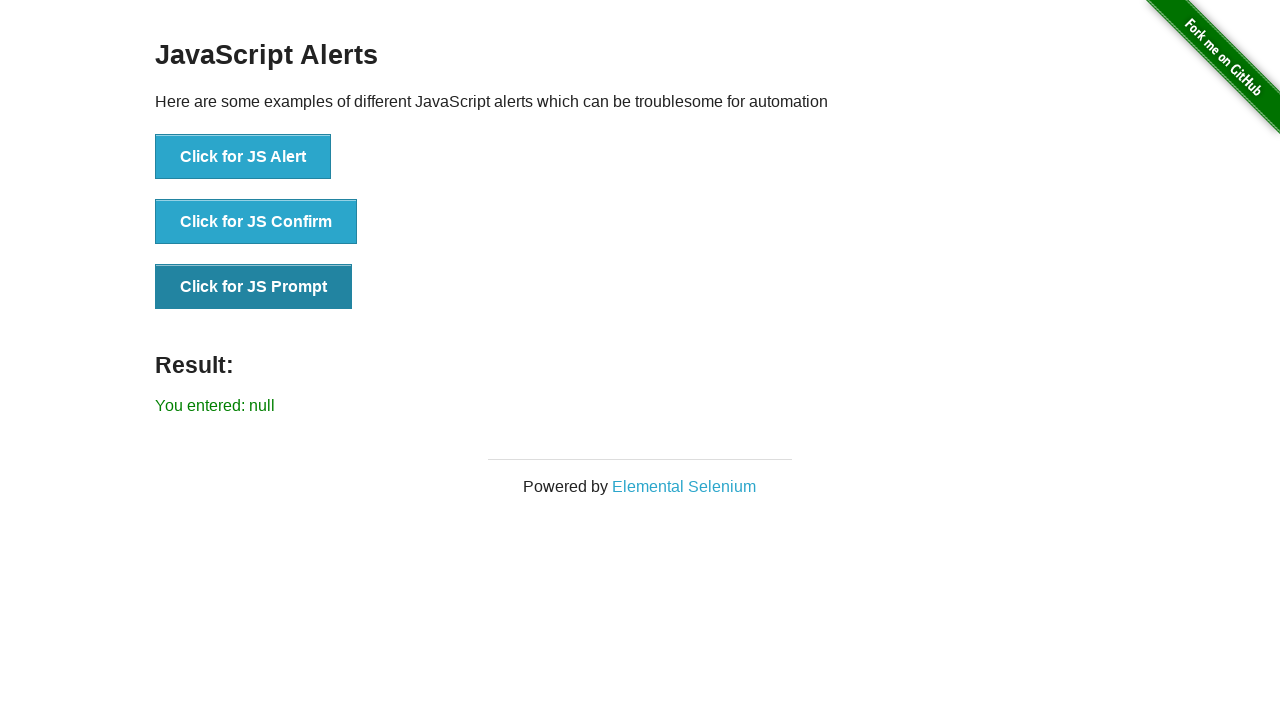

Re-clicked 'Click for JS Prompt' button to trigger dialog with handler active at (254, 287) on xpath=//button[text()='Click for JS Prompt']
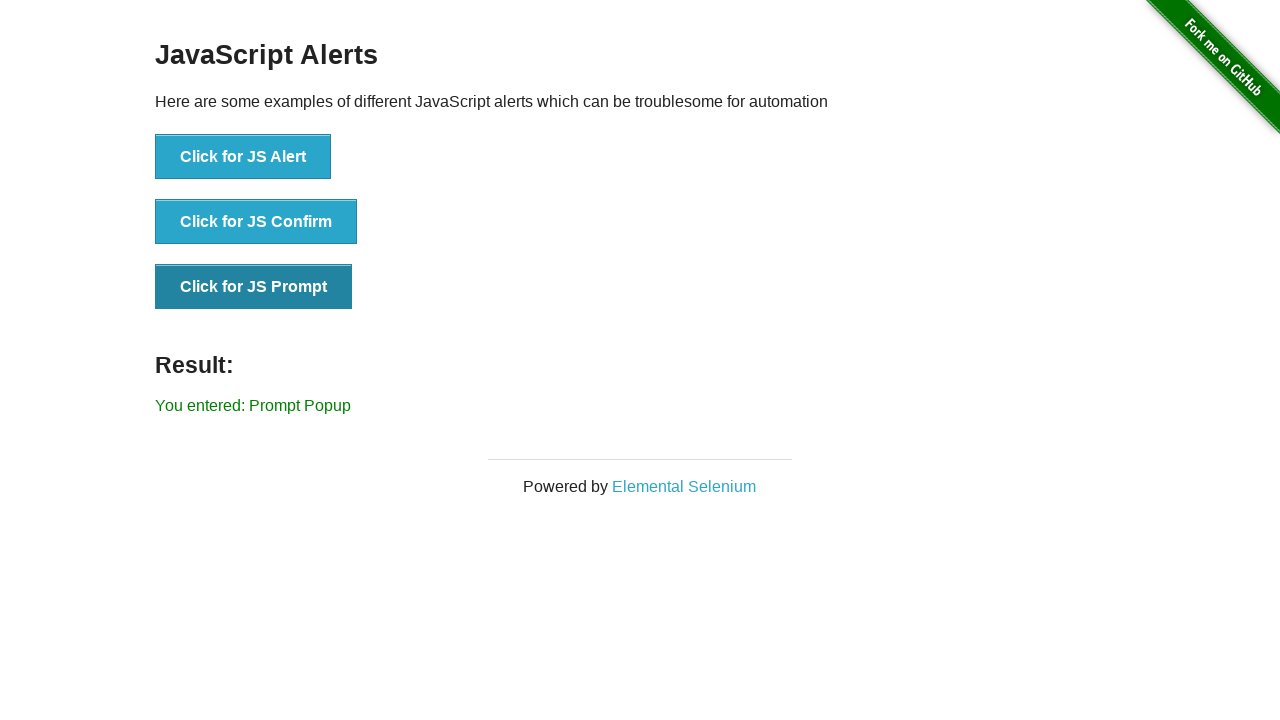

Prompt result element loaded and visible
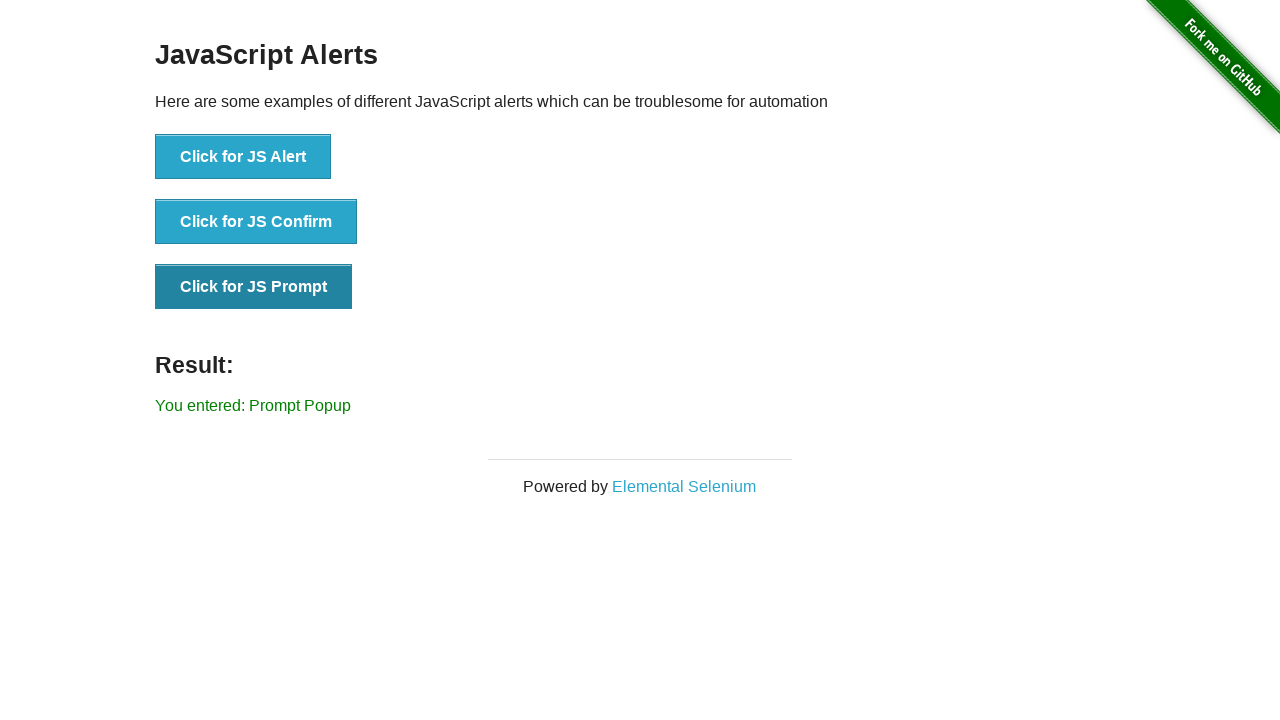

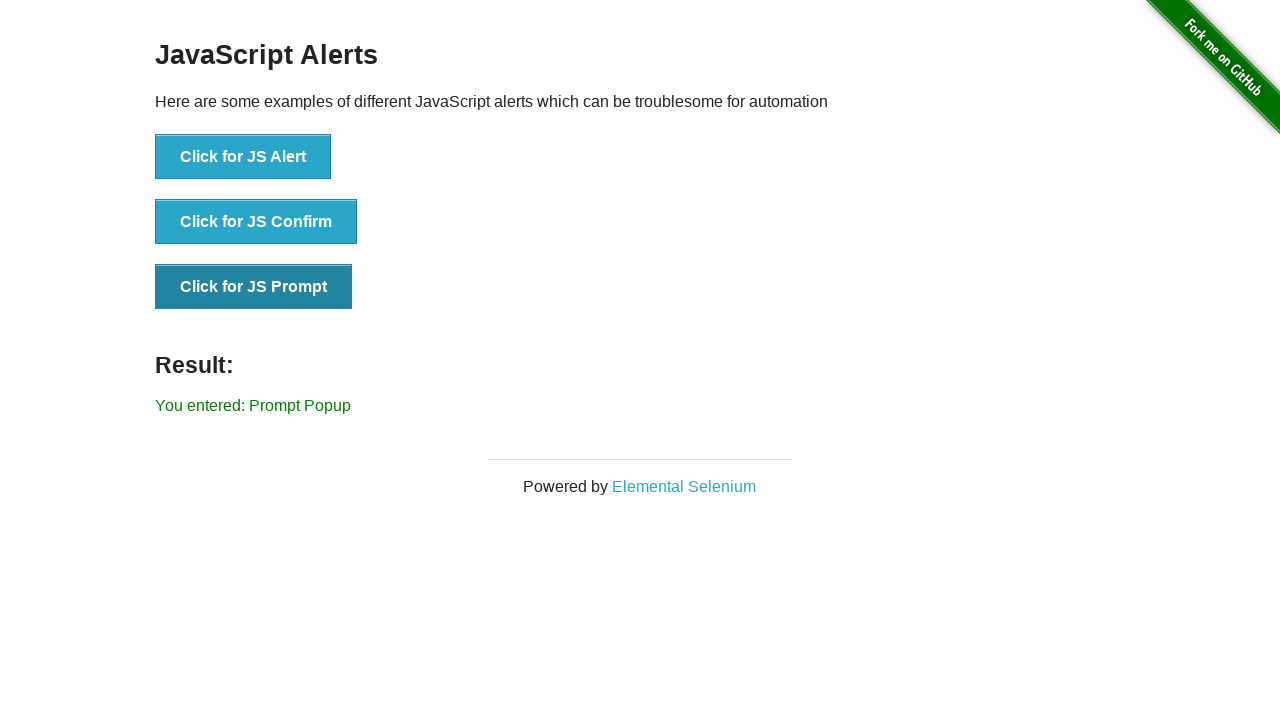